Tests the category filter by clicking on Phones category and verifying only mobile phones are displayed

Starting URL: https://www.demoblaze.com/

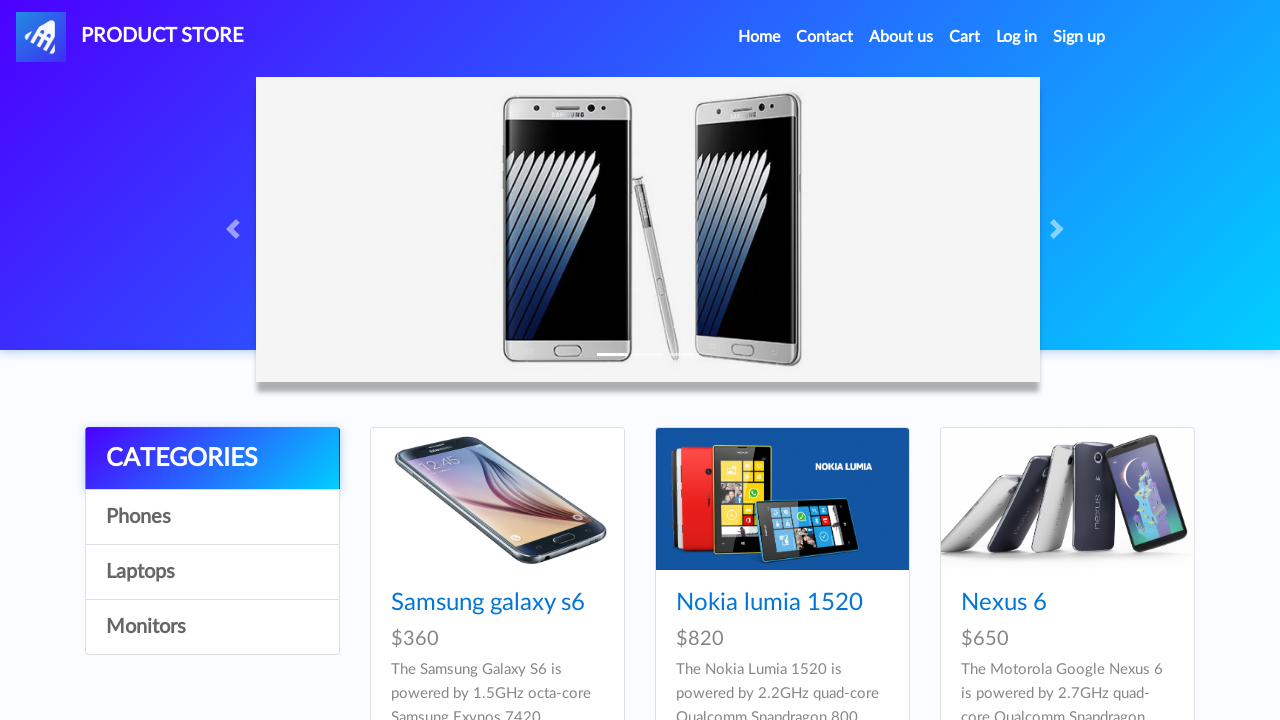

Waited for categories to load
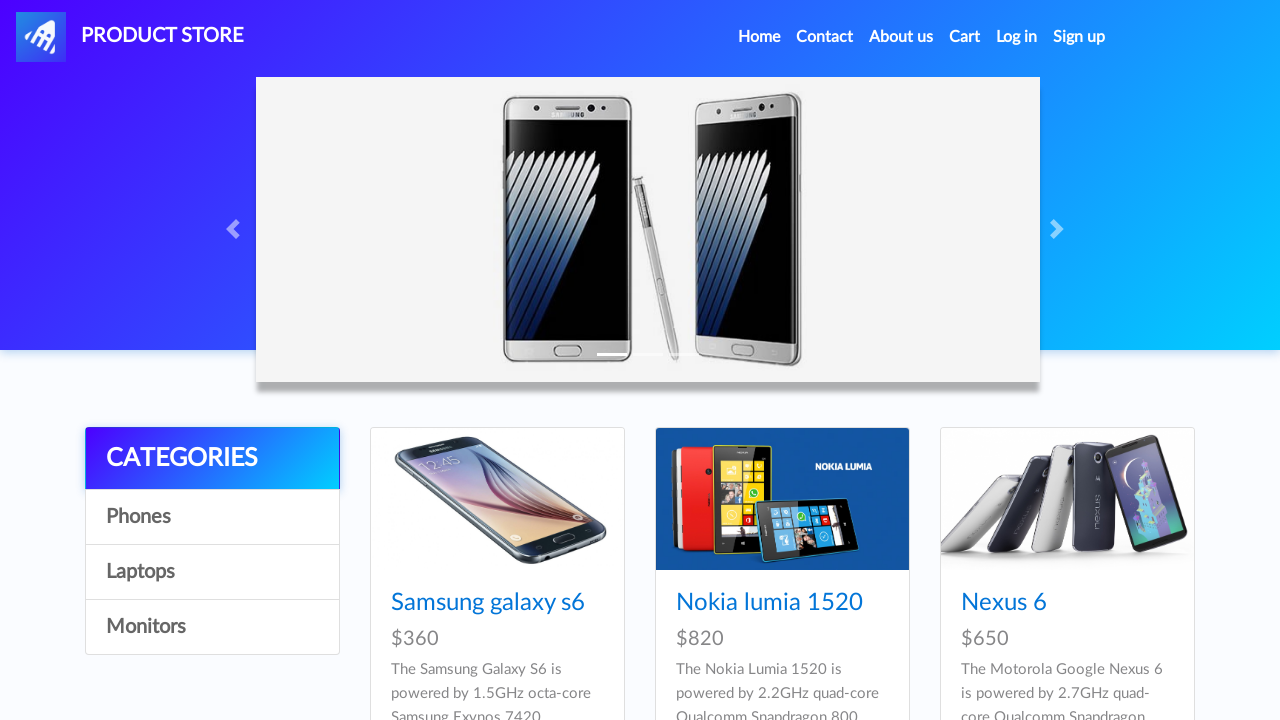

Clicked on Phones category filter at (212, 517) on a.list-group-item:has-text('Phones')
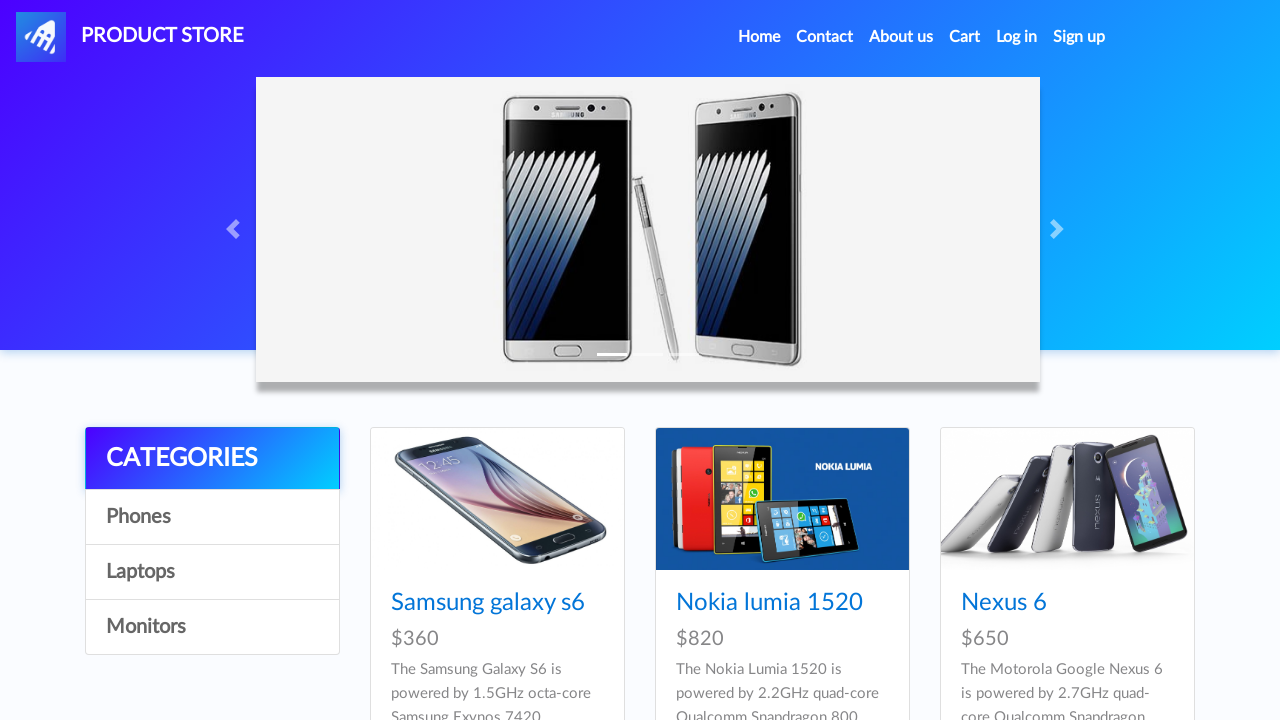

Waited for products to filter after category selection
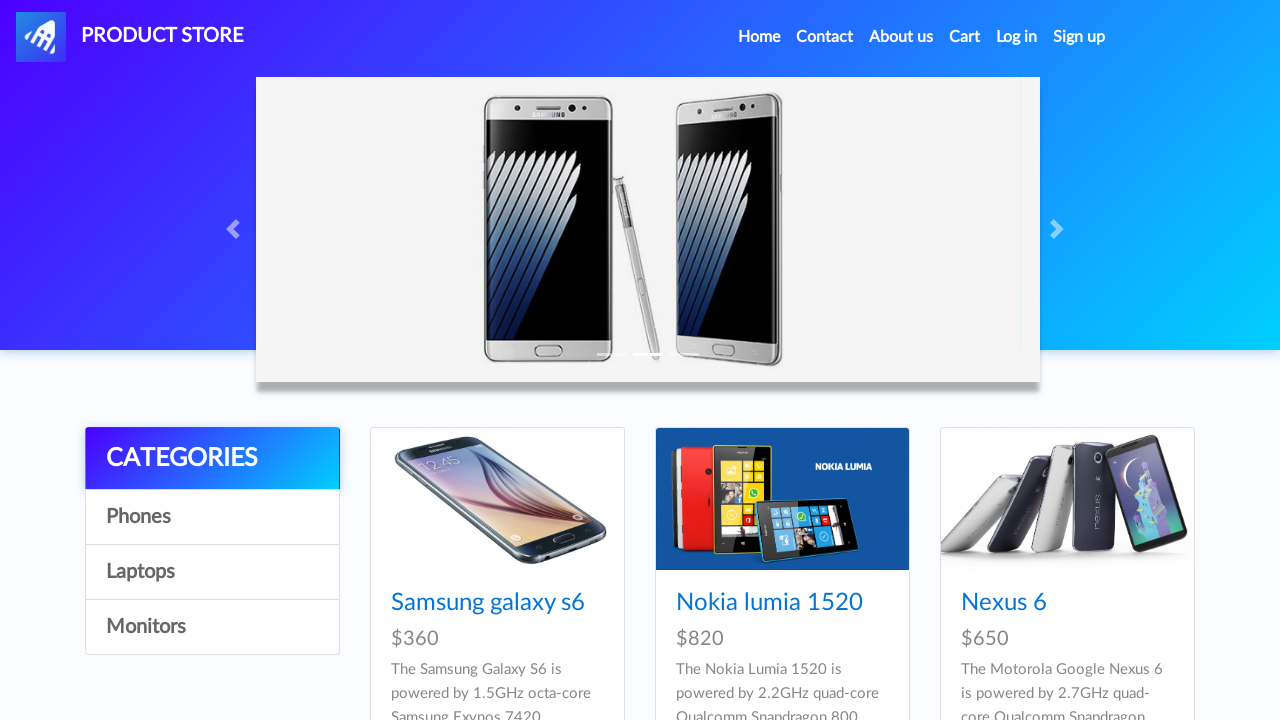

Verified phone products are displayed with card titles visible
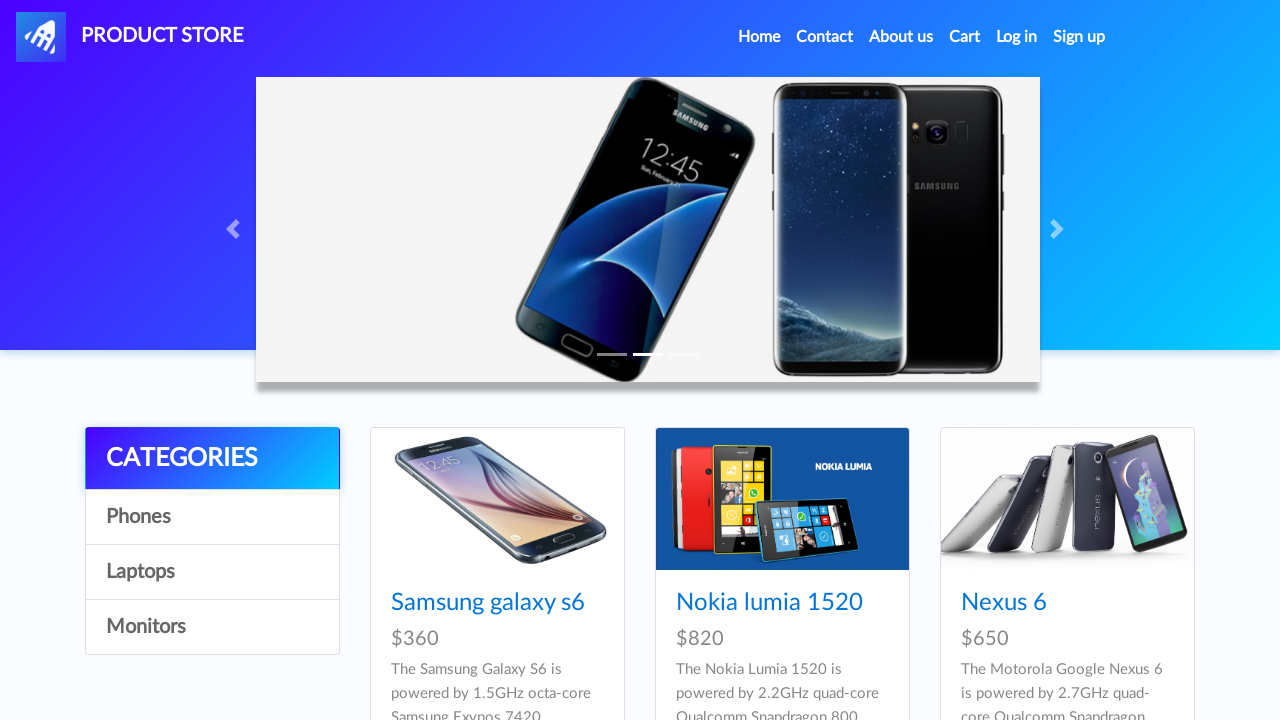

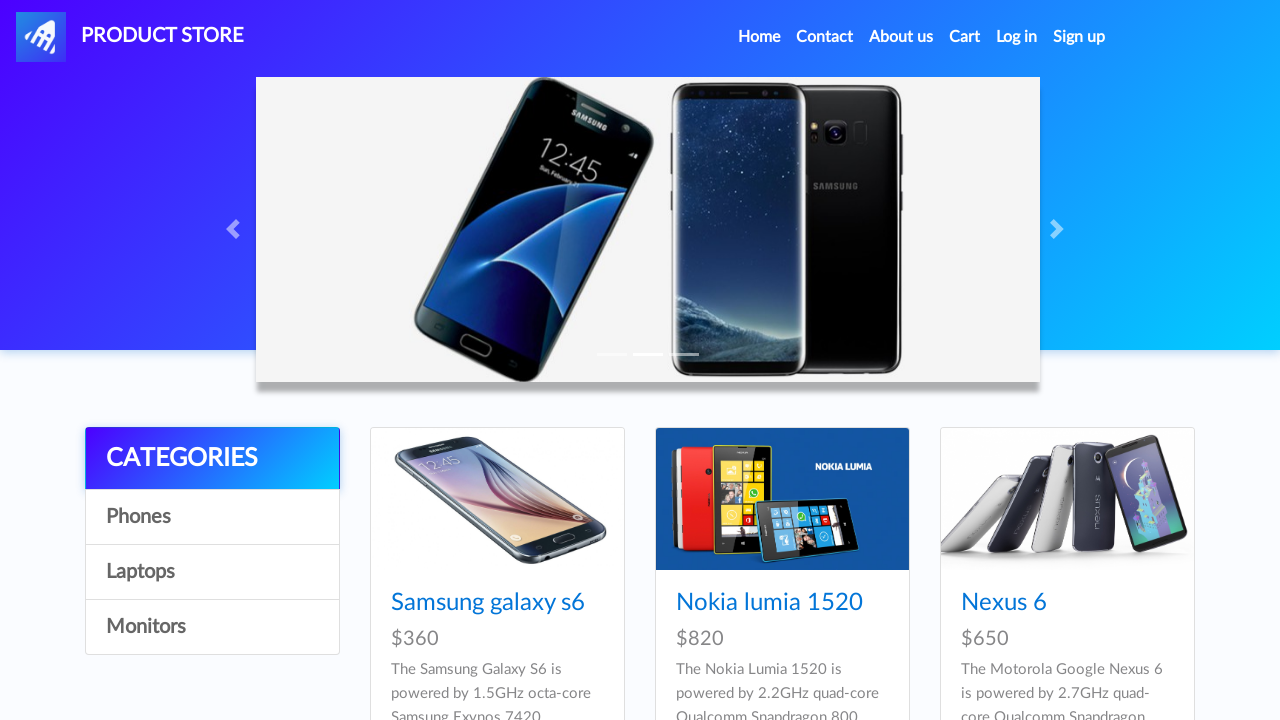